Tests dropdown selection functionality by selecting an option from a dropdown menu by index

Starting URL: https://the-internet.herokuapp.com/dropdown

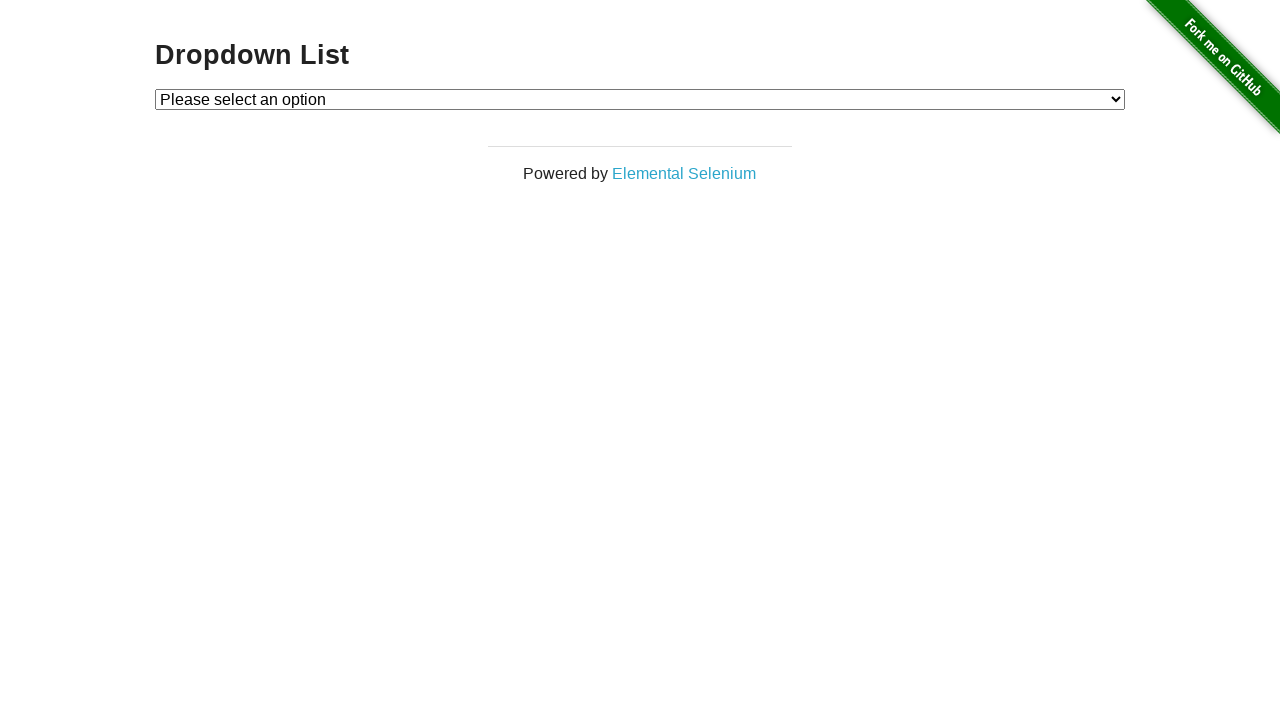

Selected option at index 2 from dropdown menu on select#dropdown
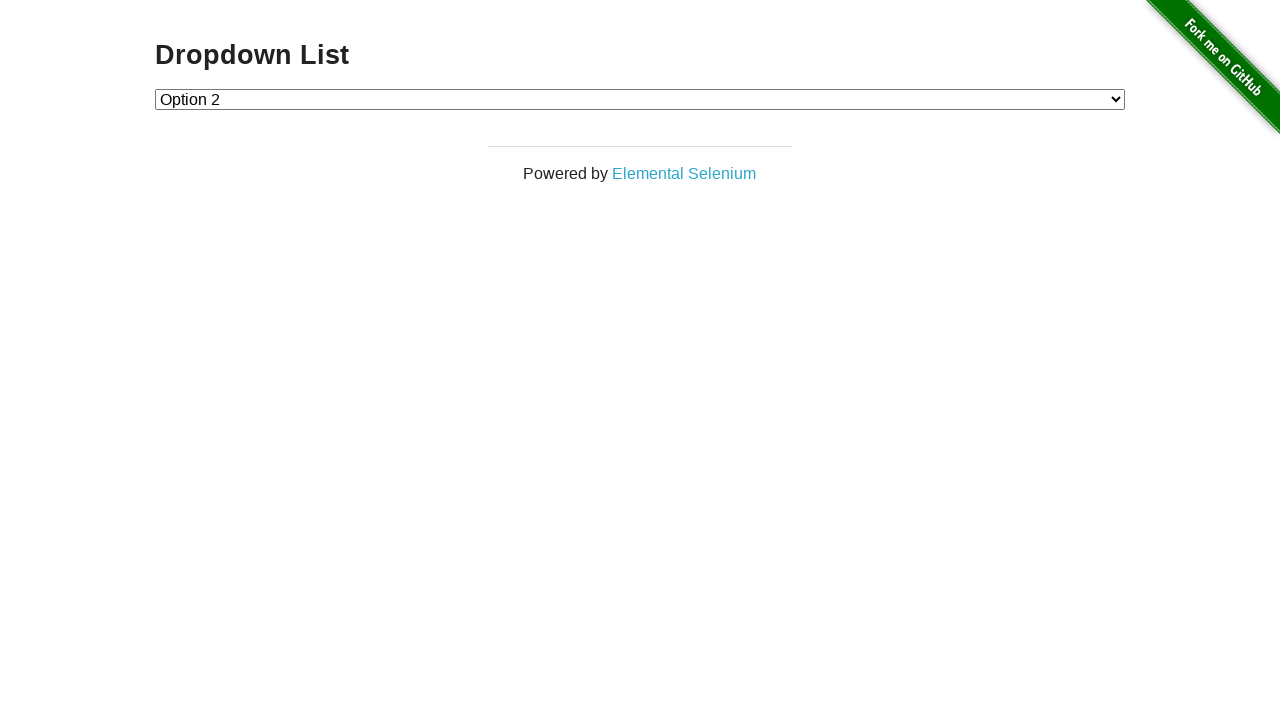

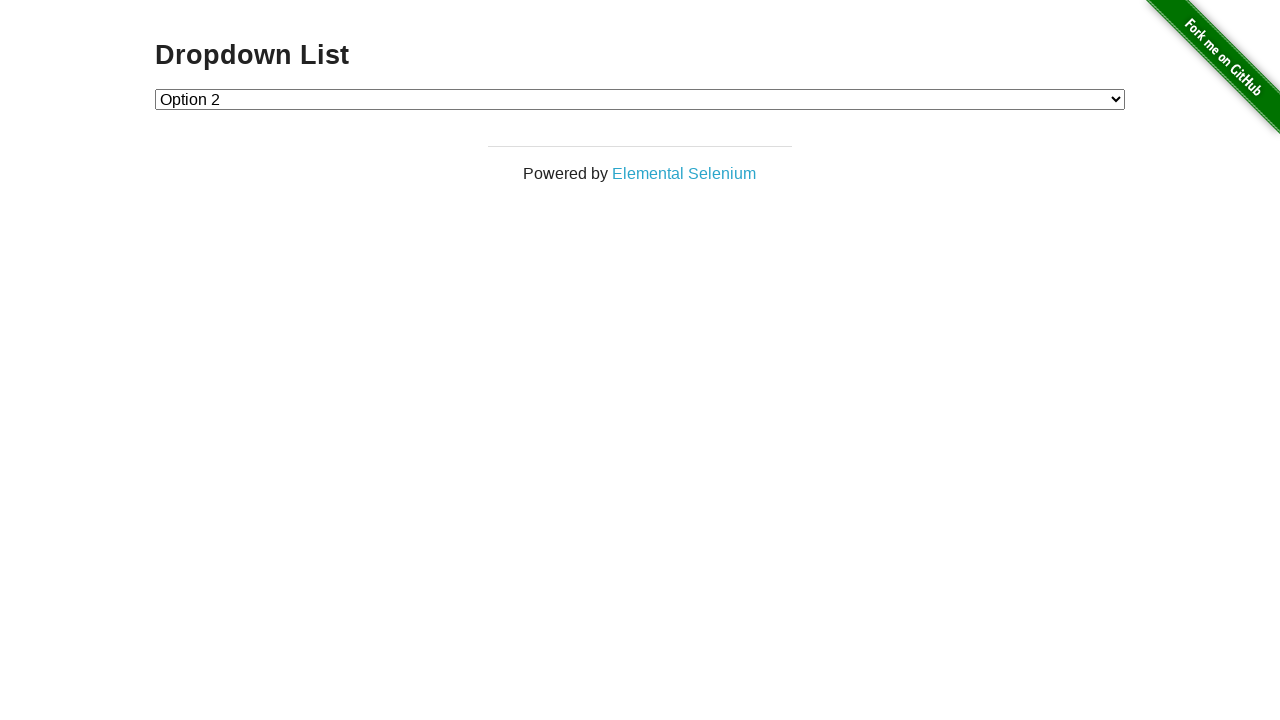